Tests that clicking Download PDF after QR code generation triggers a file download with correct filename

Starting URL: https://asifarefinbonny.github.io/QuickDial/

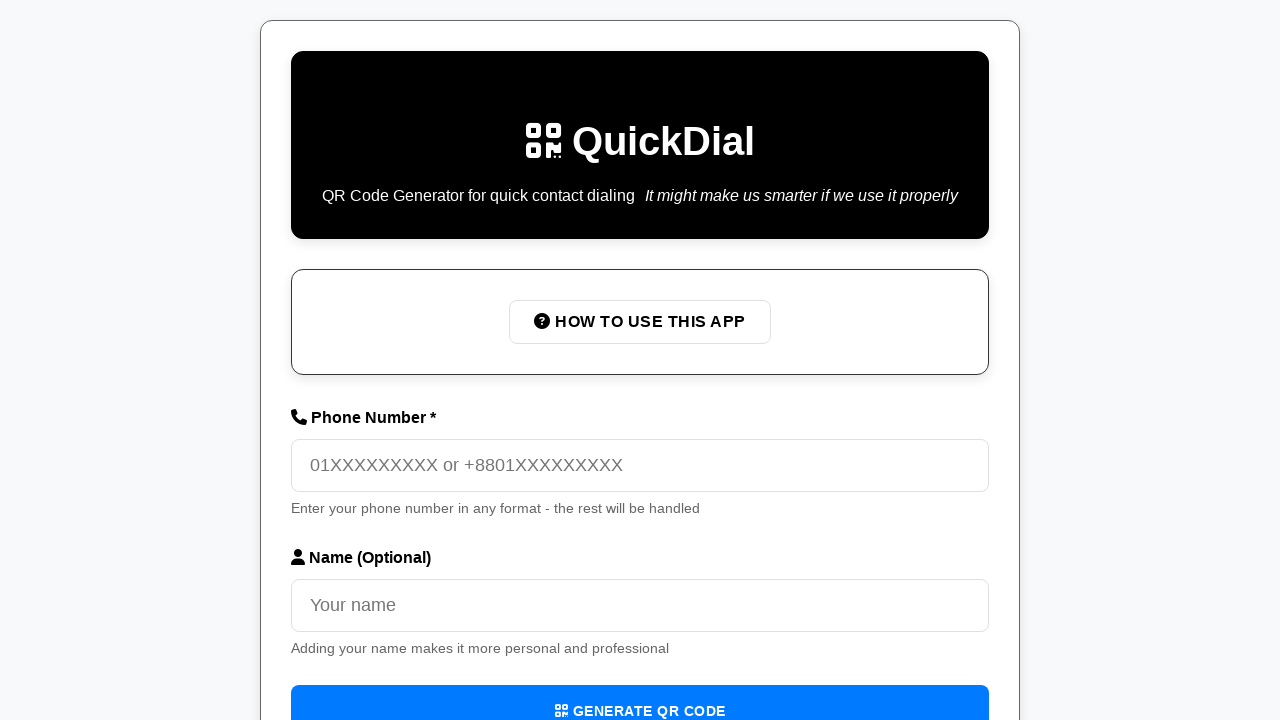

Filled phone number field with '01712345678' on internal:attr=[placeholder="01XXXXXXXXX or +8801XXXXXXXXX"i]
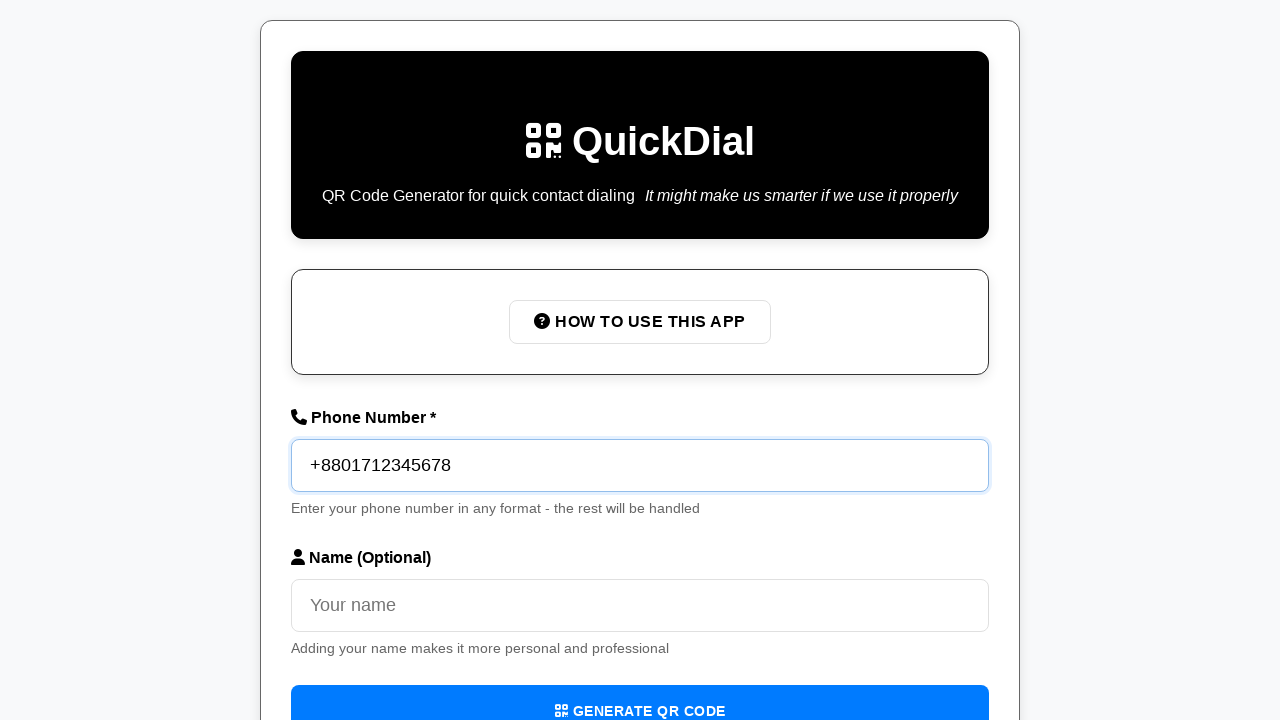

Clicked Generate QR Code button at (640, 694) on internal:role=button[name=/Generate QR Code/i]
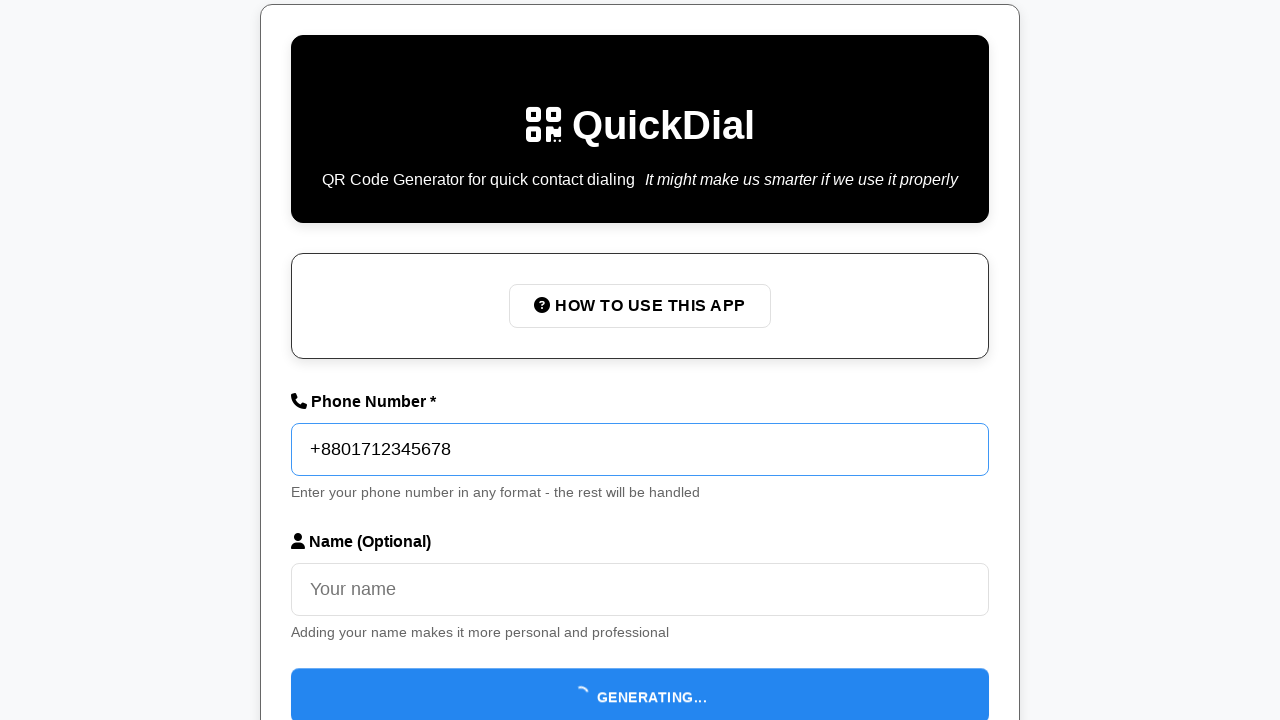

Clicked Download PDF button and file download initiated at (402, 612) on internal:role=button[name=/Download PDF/i]
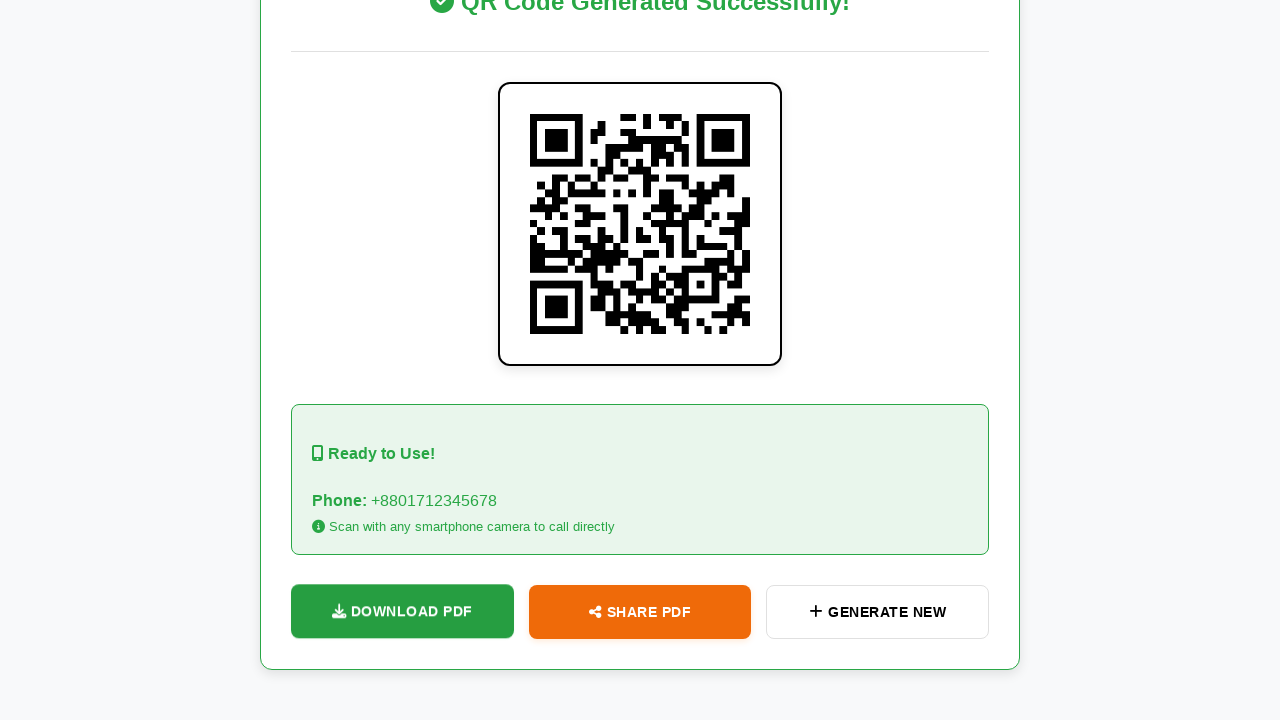

Download completed
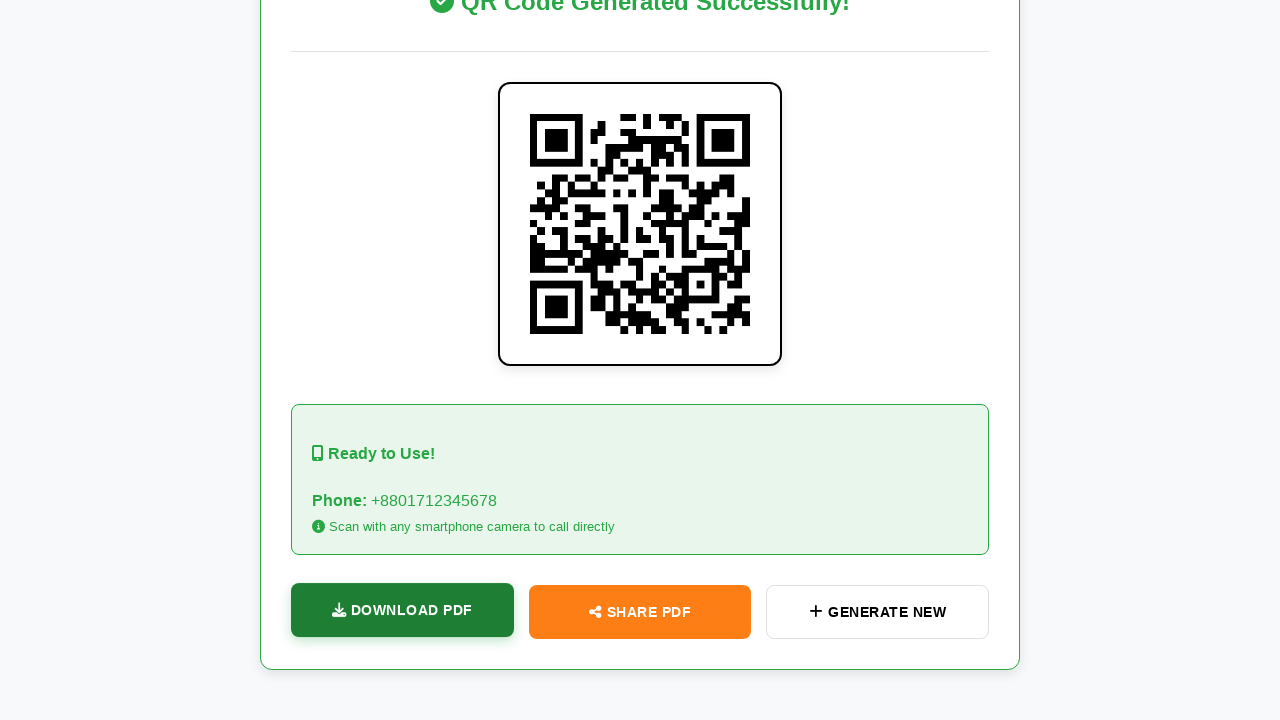

Verified download filename matches pattern: QuickDial-8801712345678.pdf
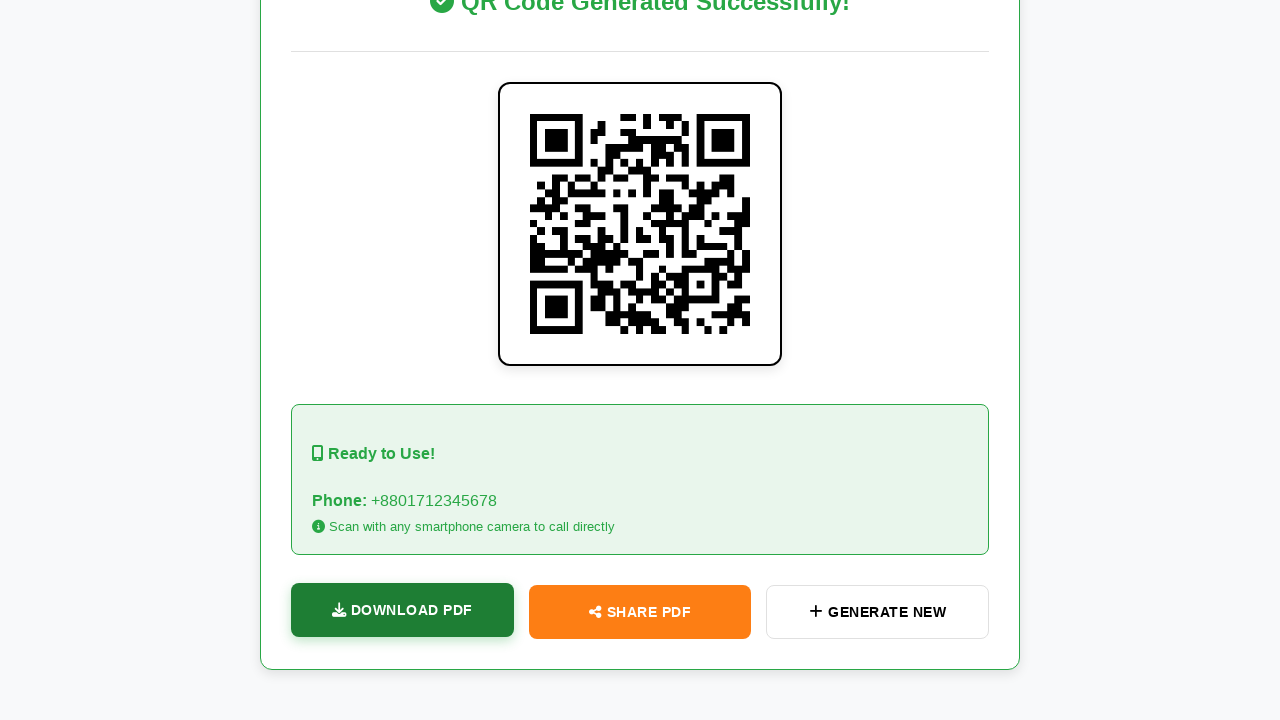

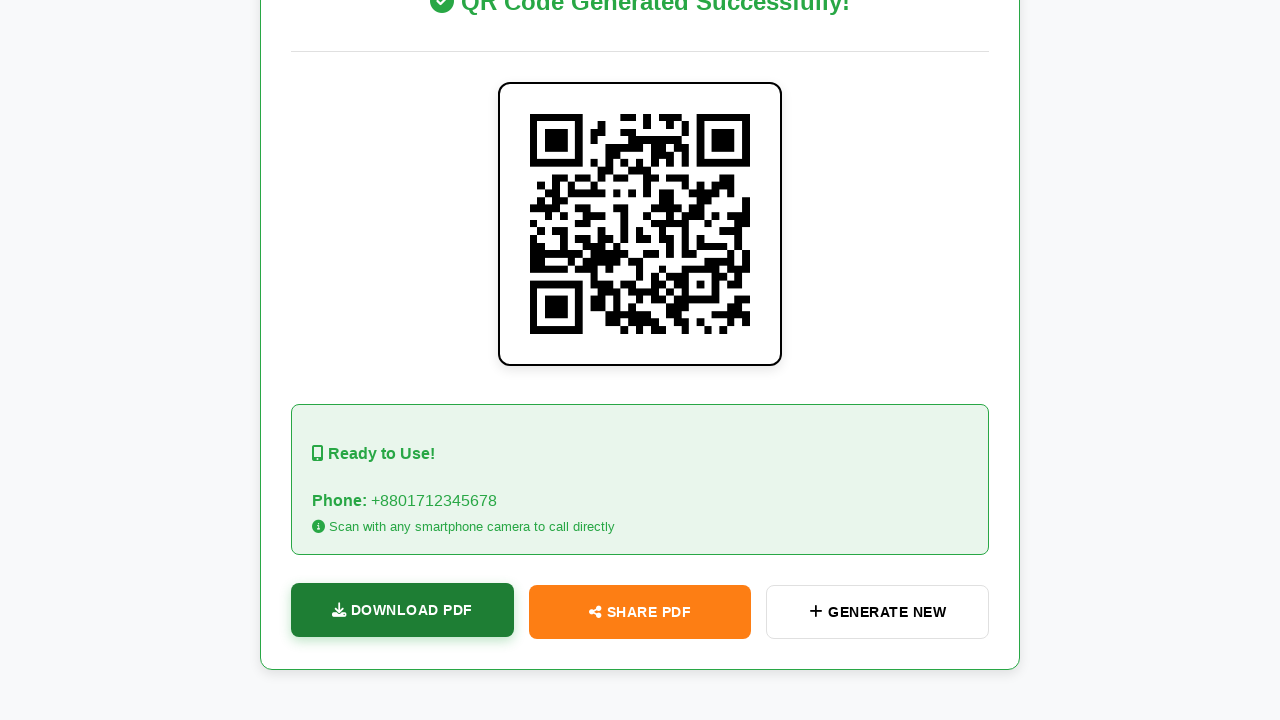